Tests that edits are cancelled when pressing Escape

Starting URL: https://demo.playwright.dev/todomvc

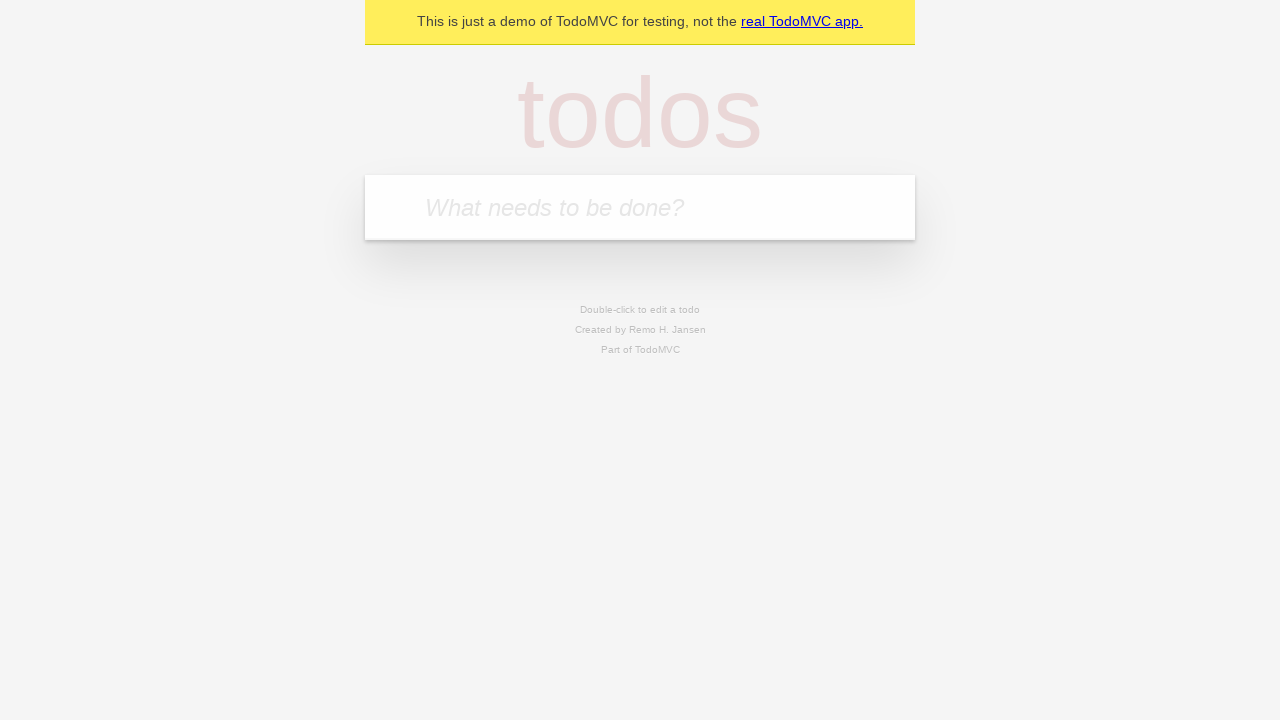

Filled todo input with 'buy some cheese' on internal:attr=[placeholder="What needs to be done?"i]
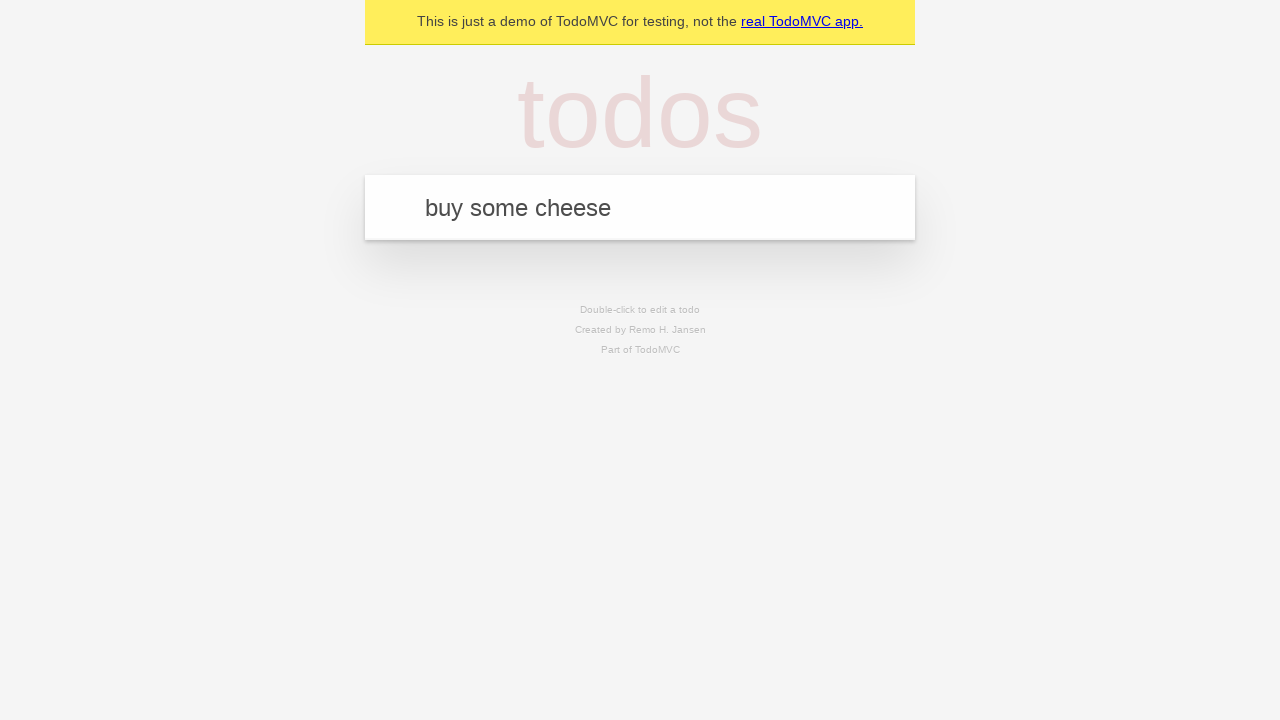

Pressed Enter to create first todo on internal:attr=[placeholder="What needs to be done?"i]
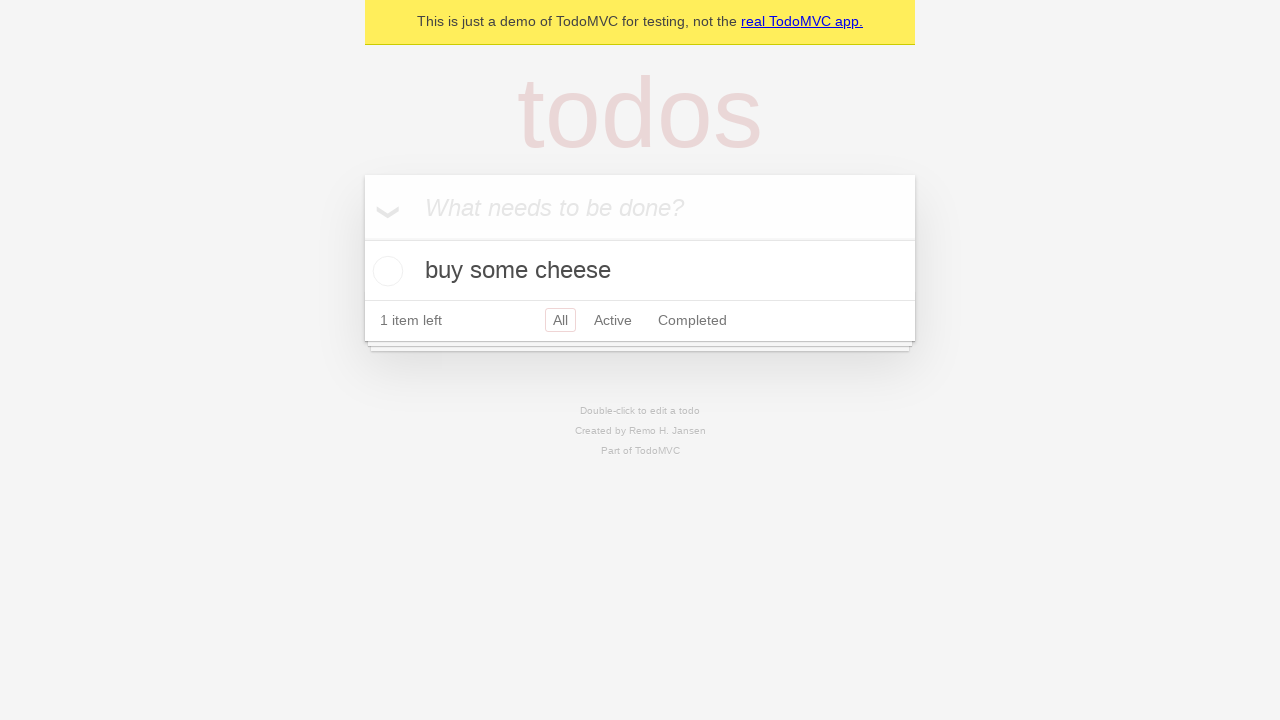

Filled todo input with 'feed the cat' on internal:attr=[placeholder="What needs to be done?"i]
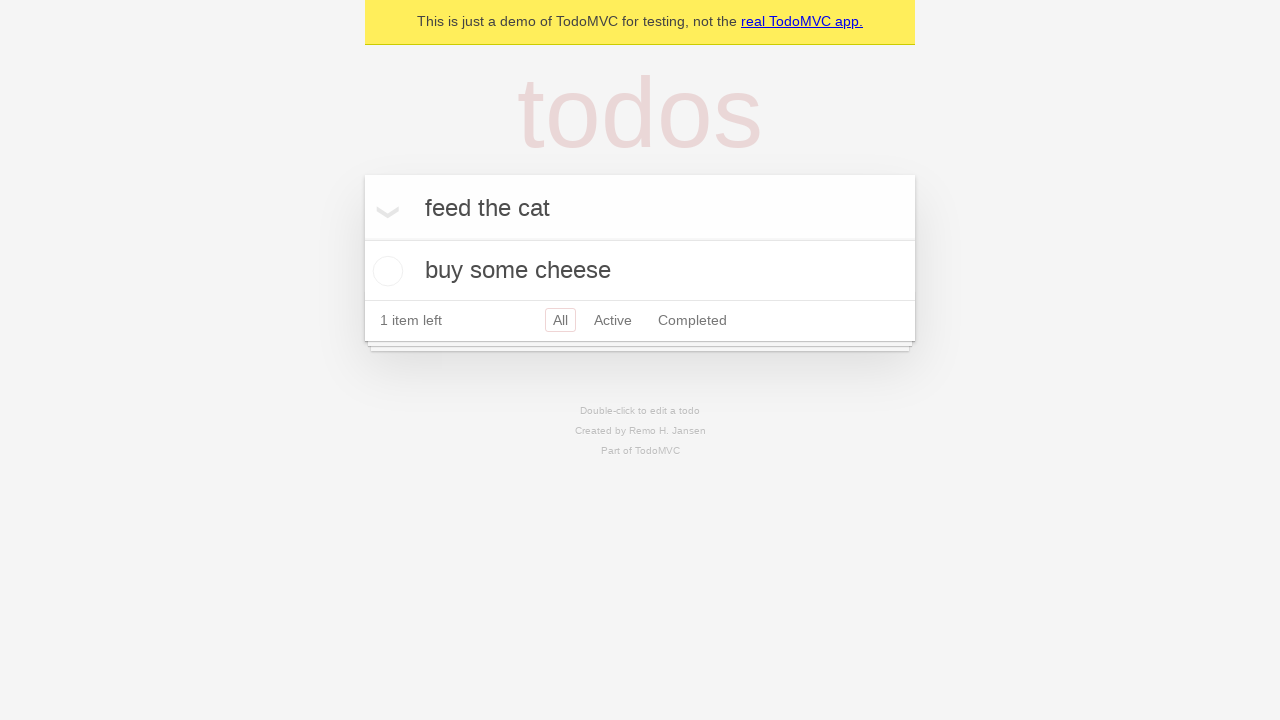

Pressed Enter to create second todo on internal:attr=[placeholder="What needs to be done?"i]
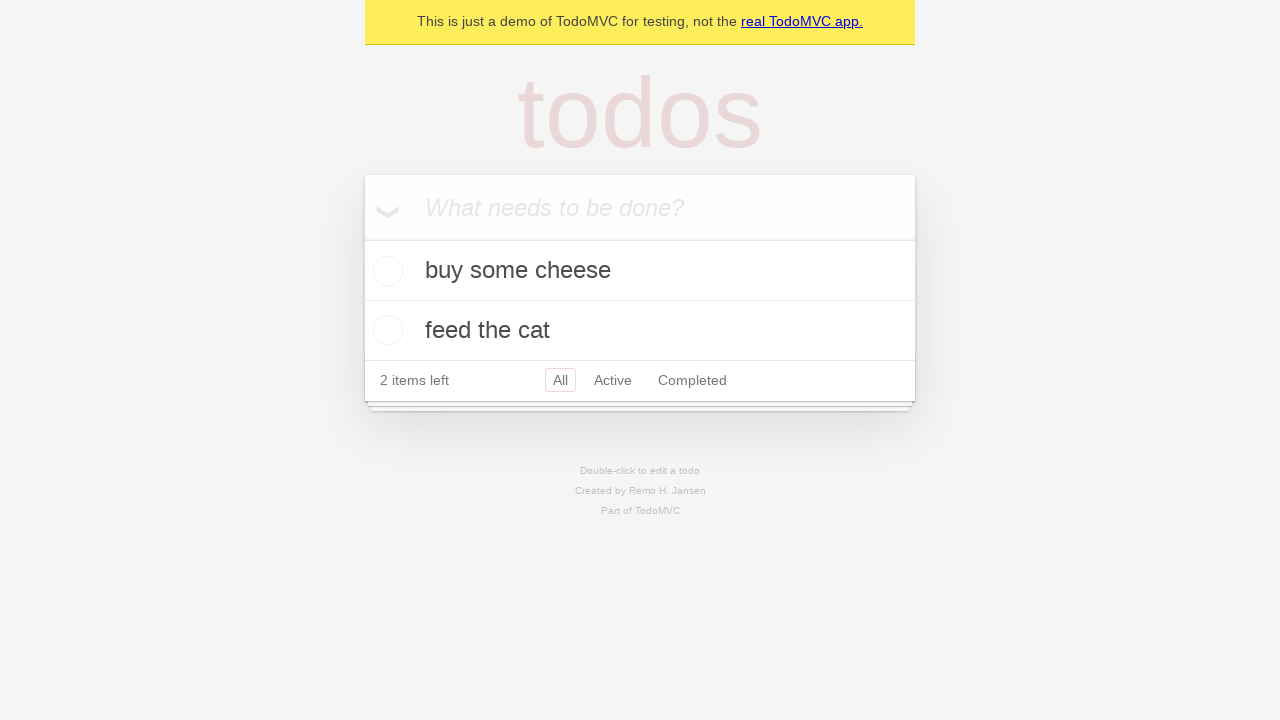

Filled todo input with 'book a doctors appointment' on internal:attr=[placeholder="What needs to be done?"i]
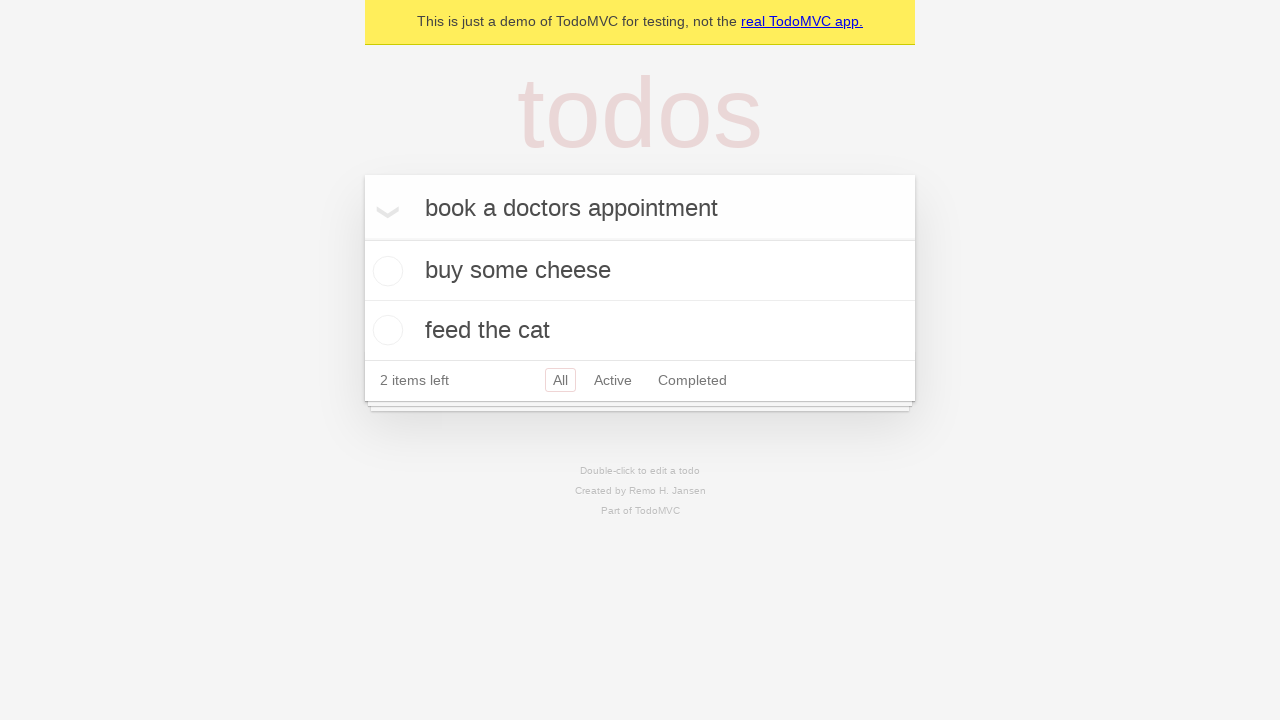

Pressed Enter to create third todo on internal:attr=[placeholder="What needs to be done?"i]
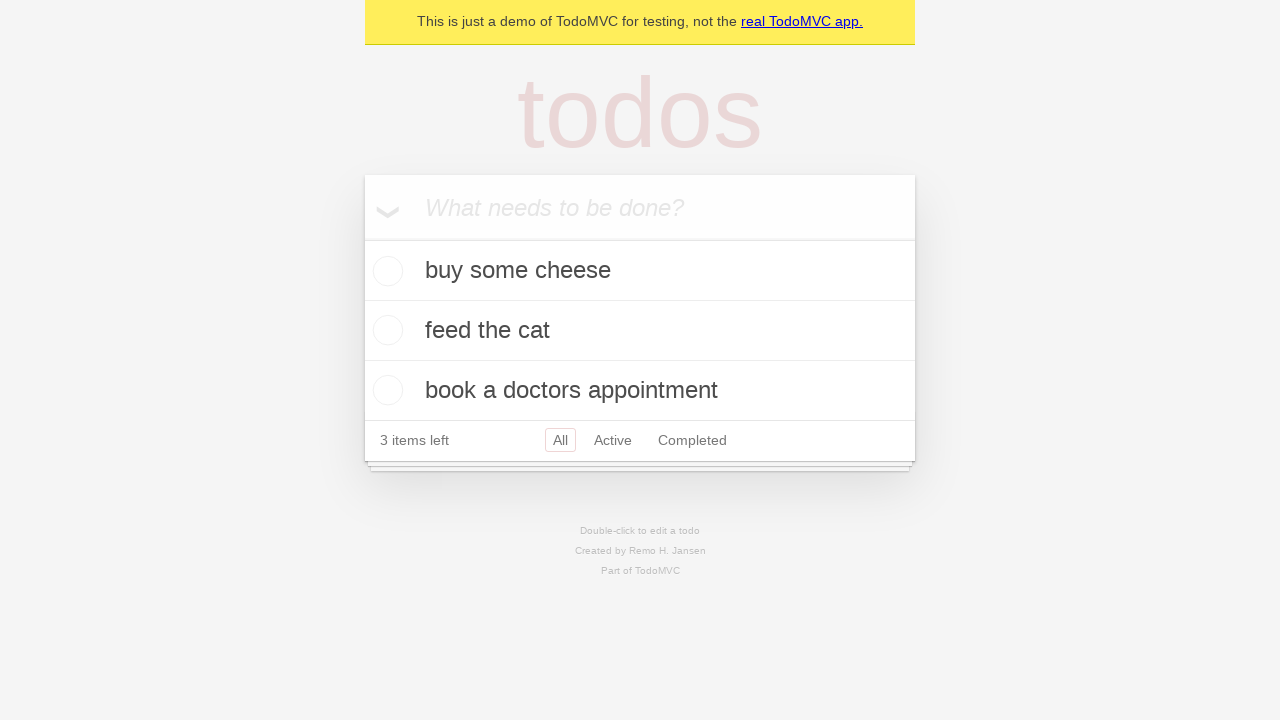

Double-clicked second todo item to enter edit mode at (640, 331) on internal:testid=[data-testid="todo-item"s] >> nth=1
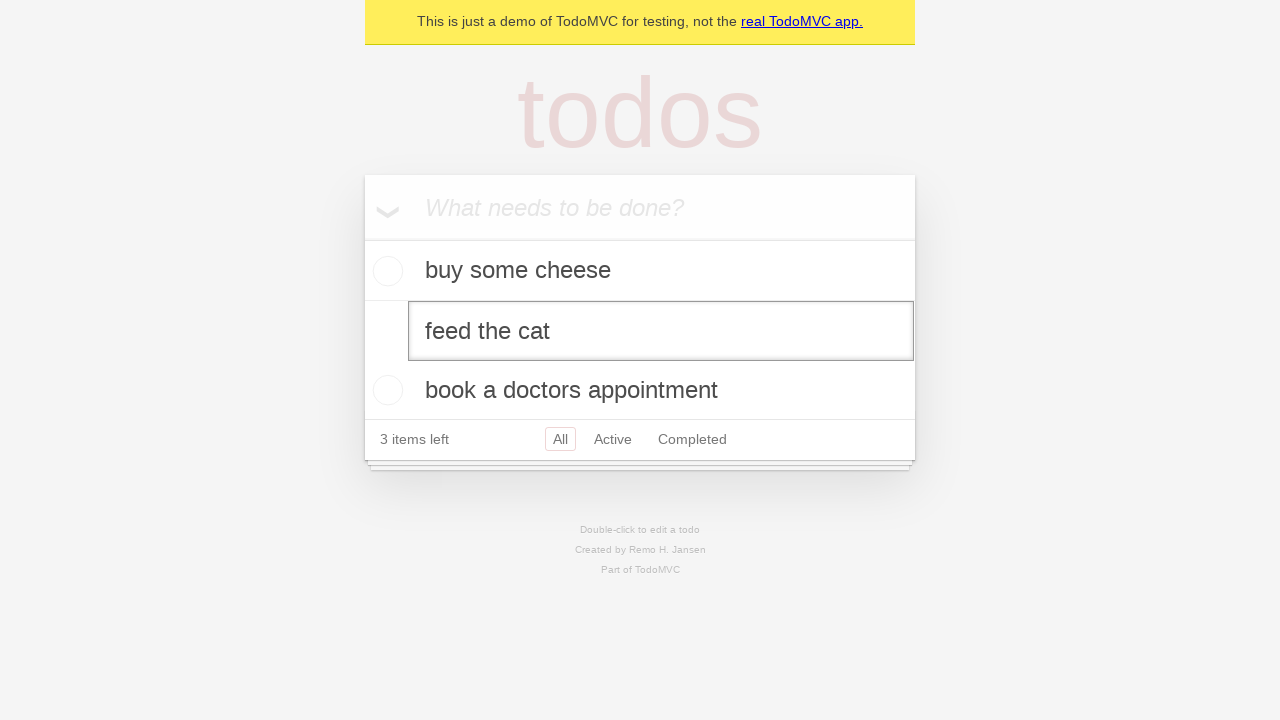

Edited todo text to 'buy some sausages' on internal:testid=[data-testid="todo-item"s] >> nth=1 >> internal:role=textbox[nam
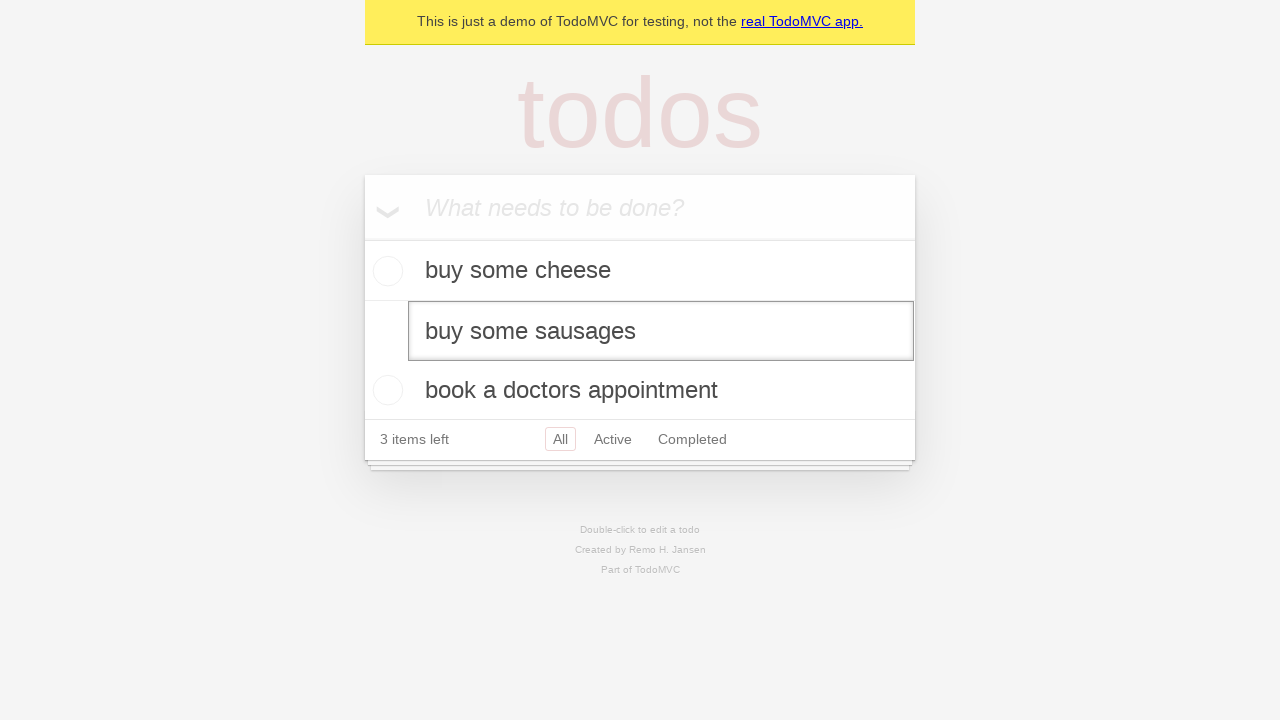

Pressed Escape to cancel the edit on internal:testid=[data-testid="todo-item"s] >> nth=1 >> internal:role=textbox[nam
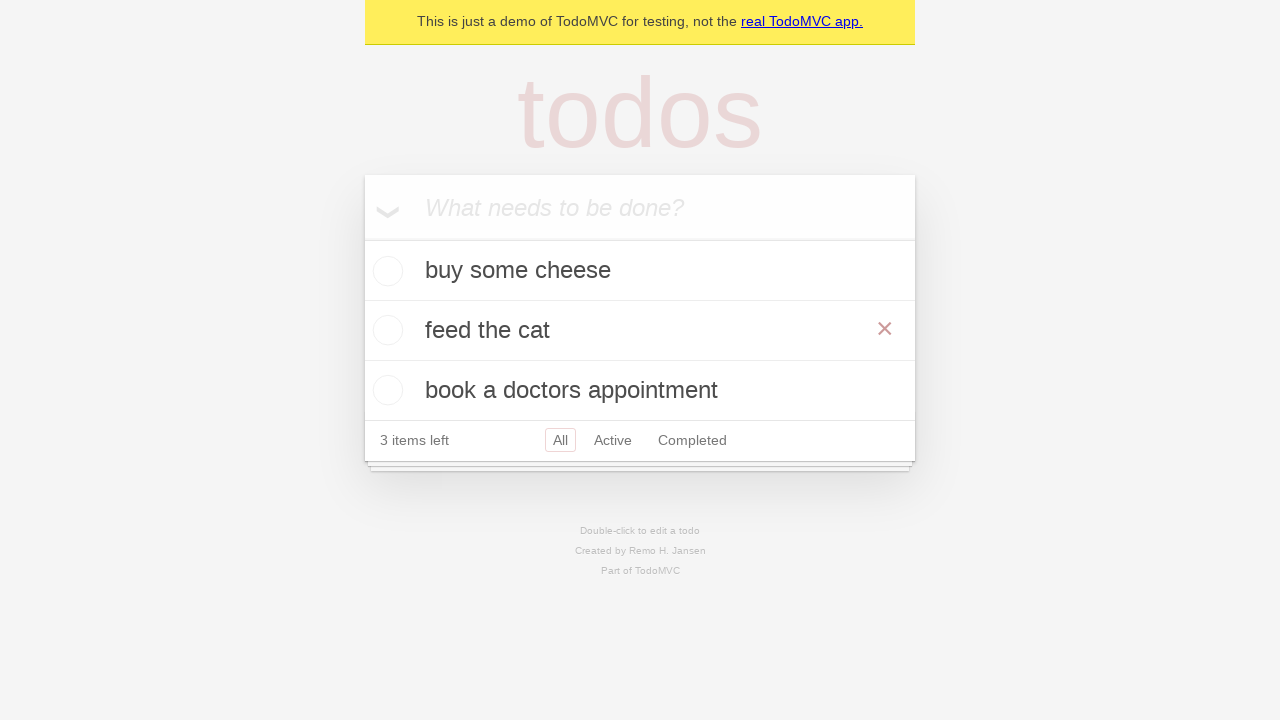

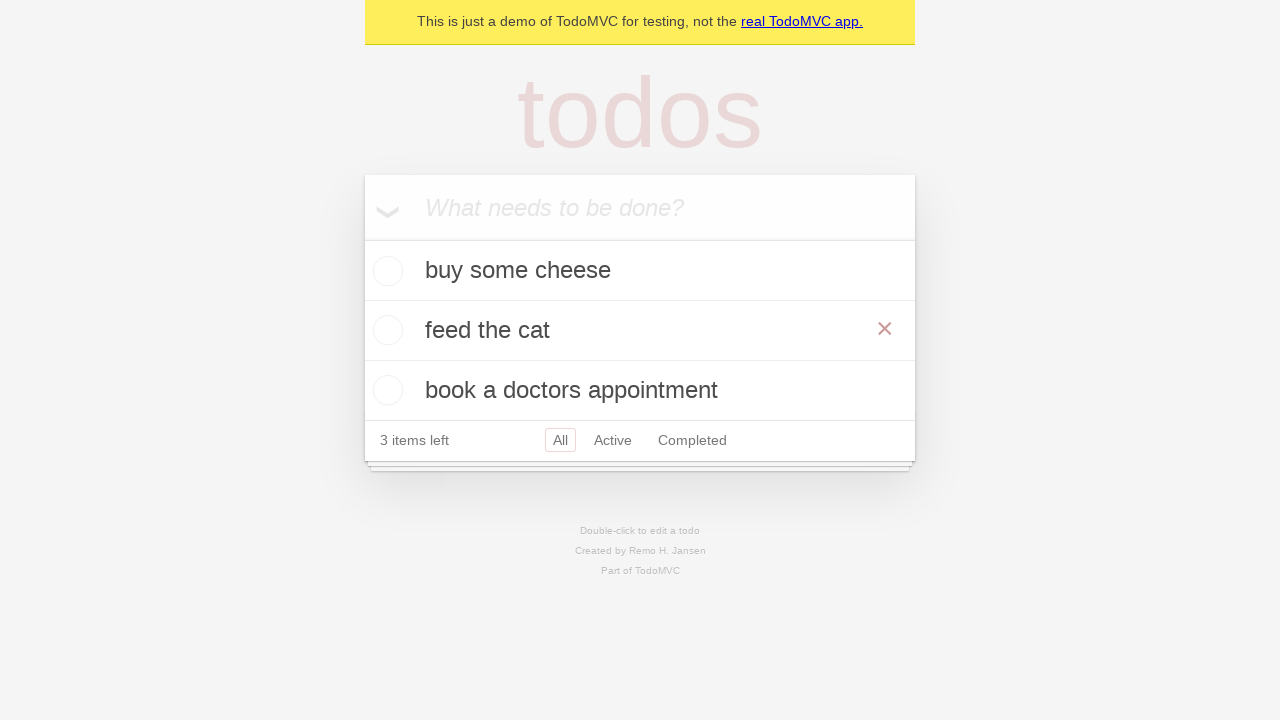